Opens the Stepik homepage and waits for the page to load

Starting URL: https://stepik.org/

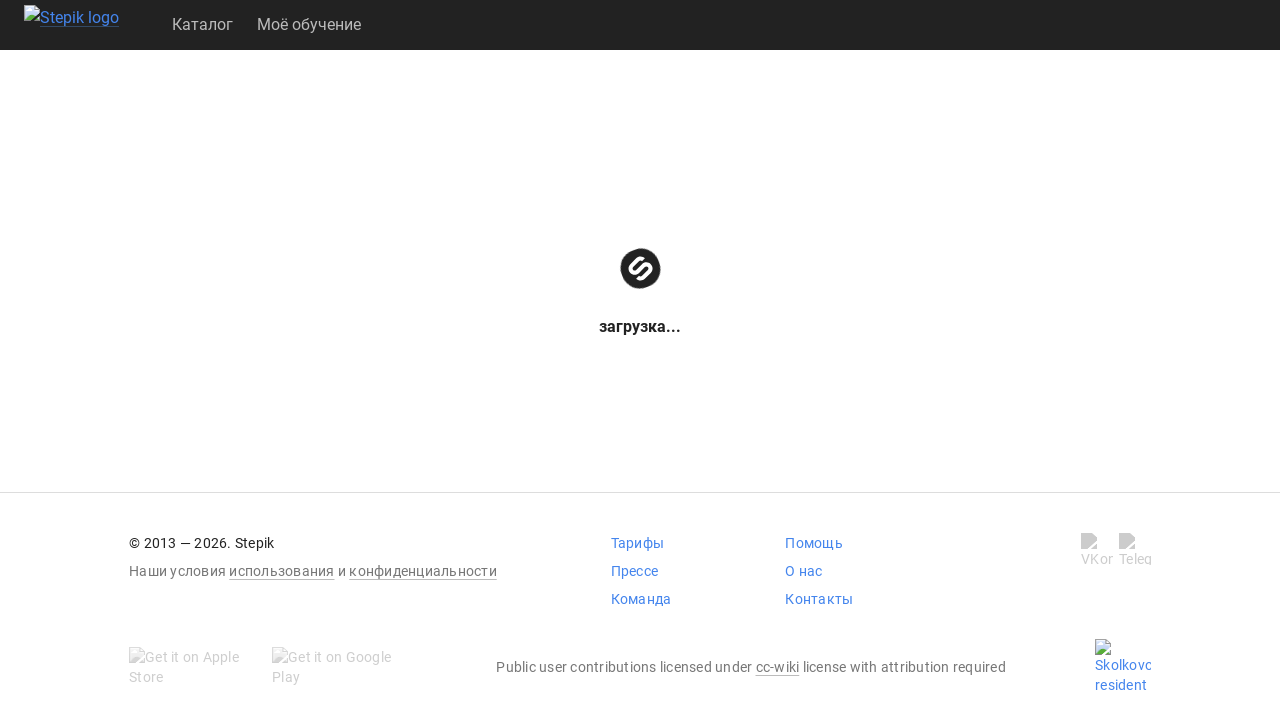

Stepik homepage loaded with networkidle state
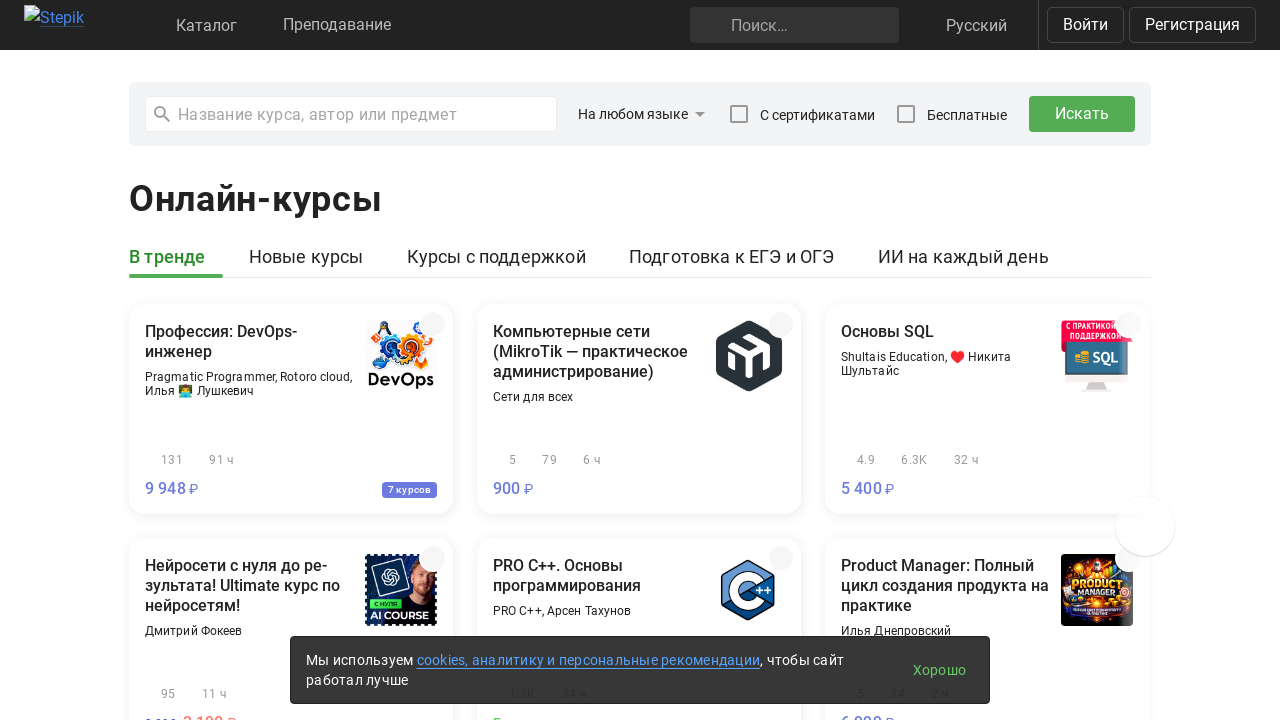

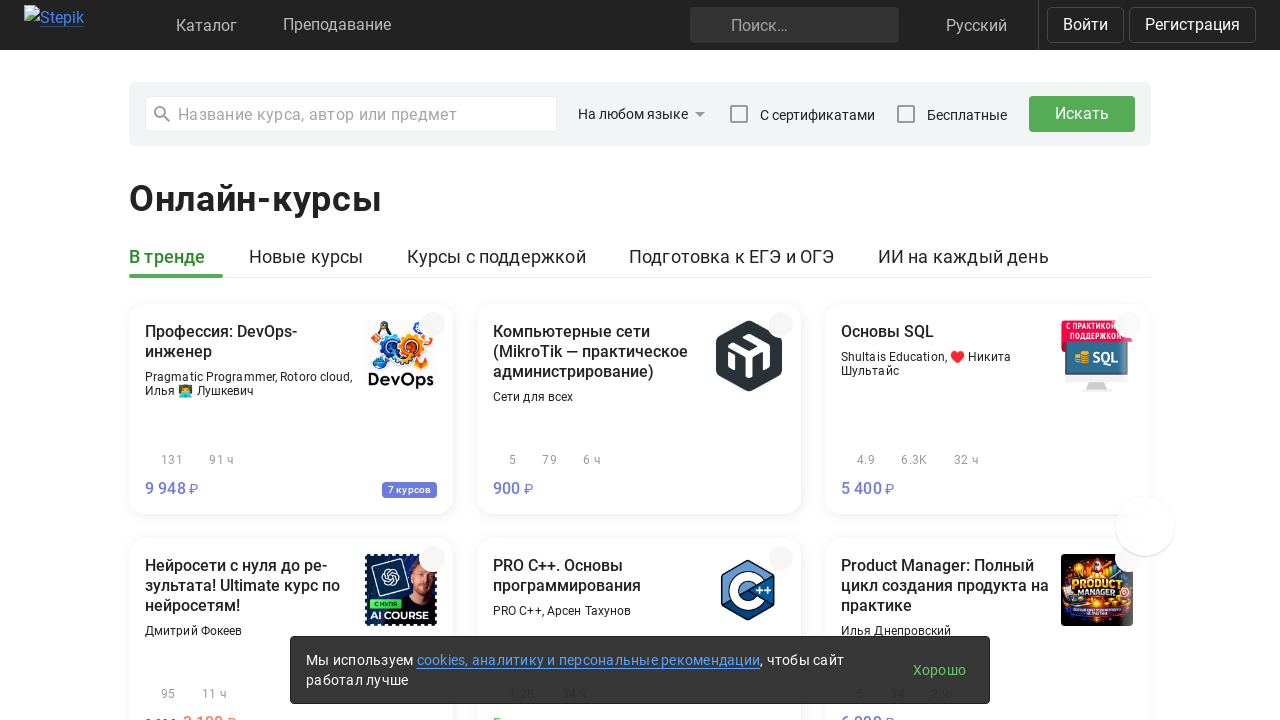